Tests web table functionality by iterating through table rows to find a specific course and verify its price value

Starting URL: https://rahulshettyacademy.com/AutomationPractice/

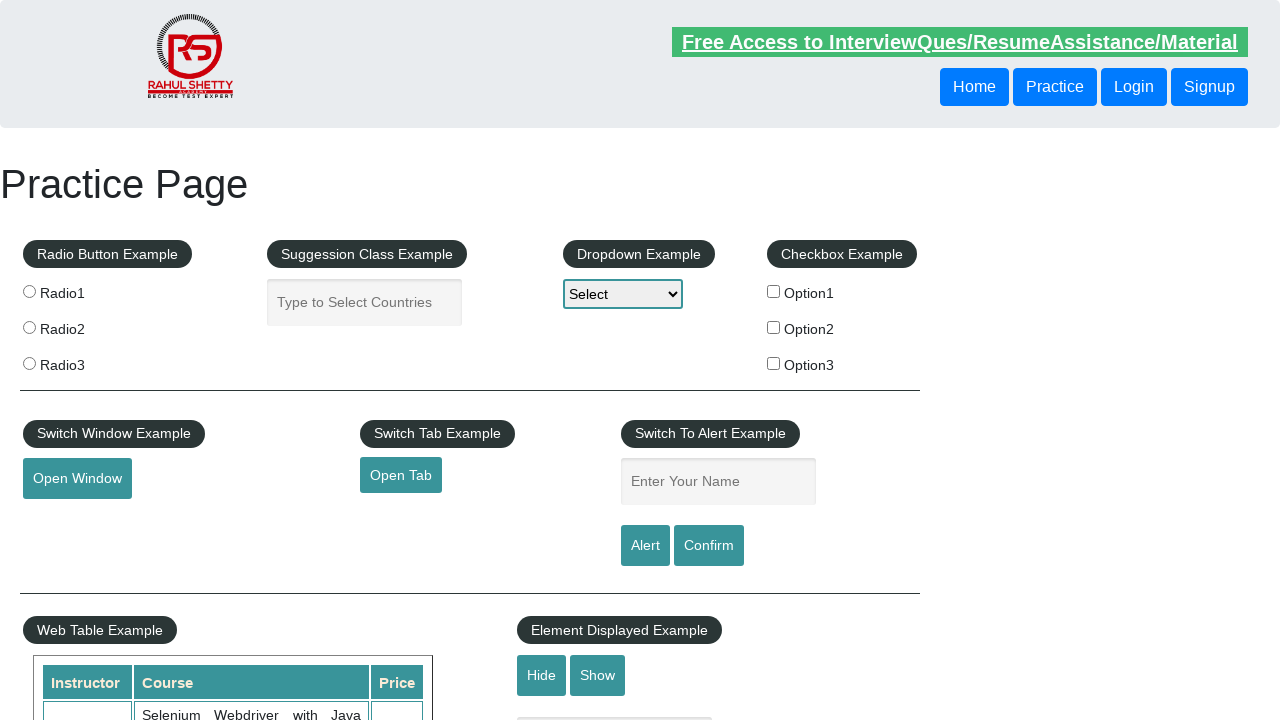

Waited for web table to load
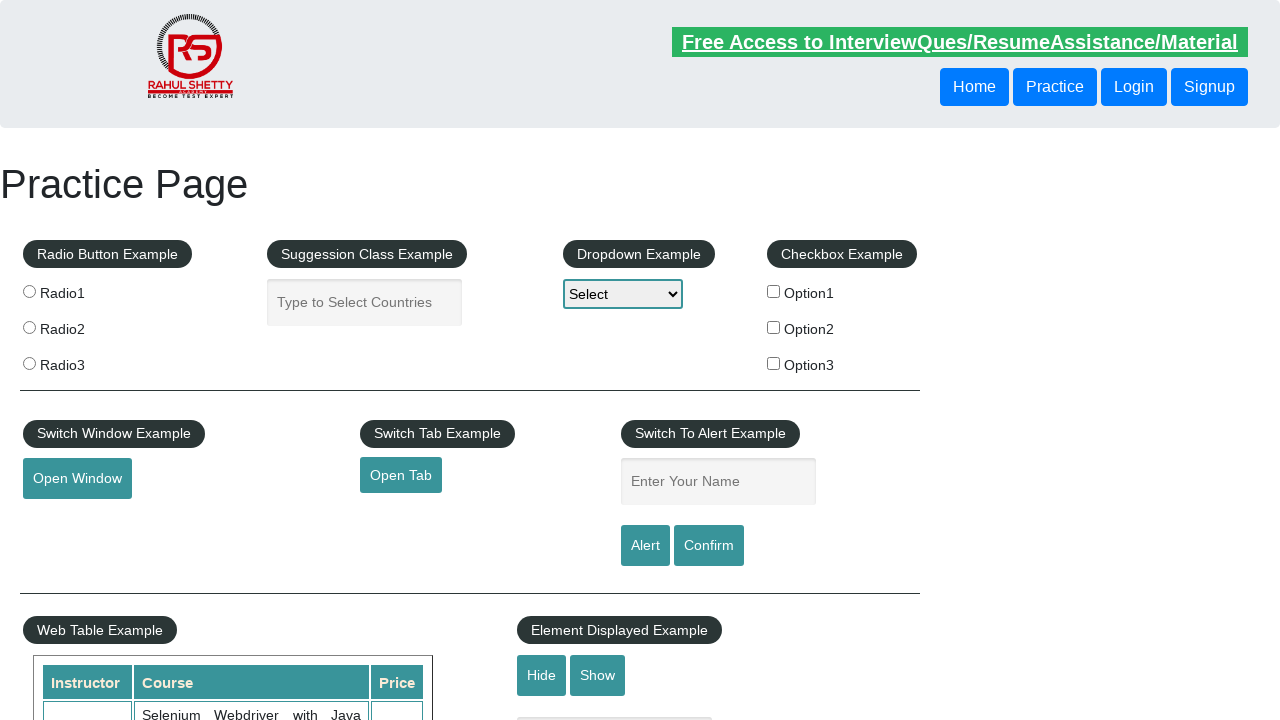

Retrieved all course name links from table
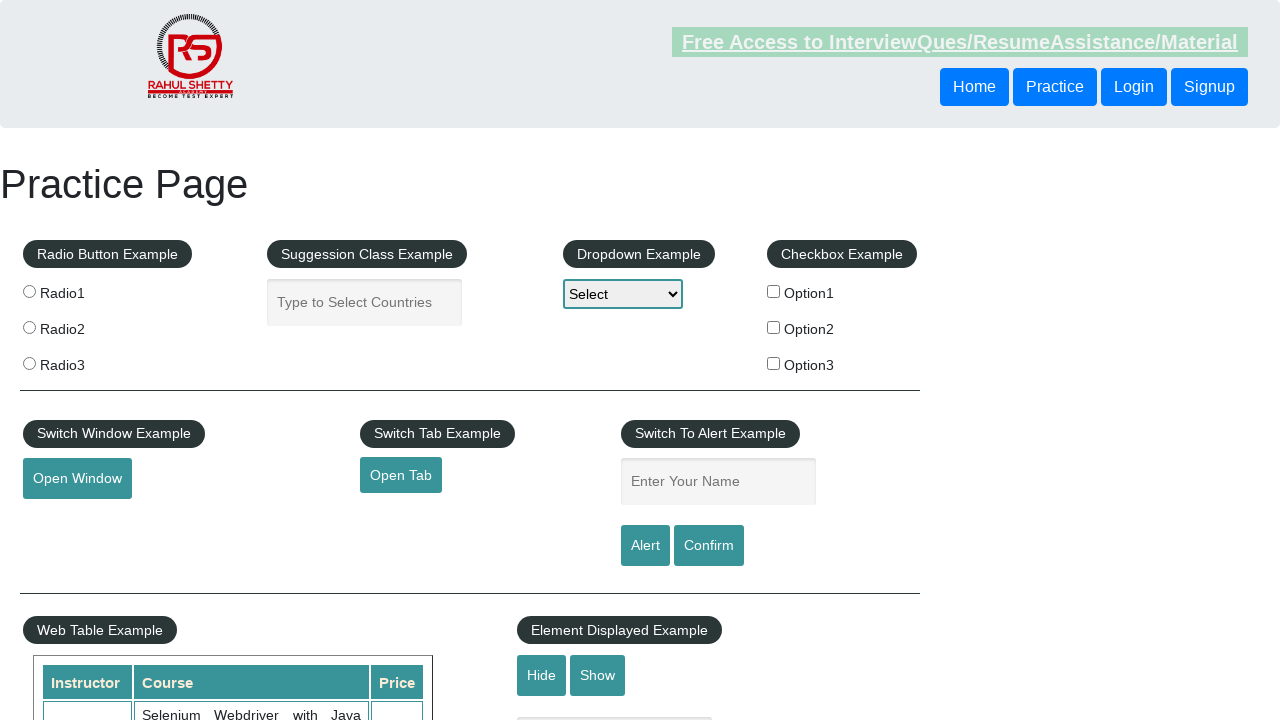

Retrieved course name text: Latest News
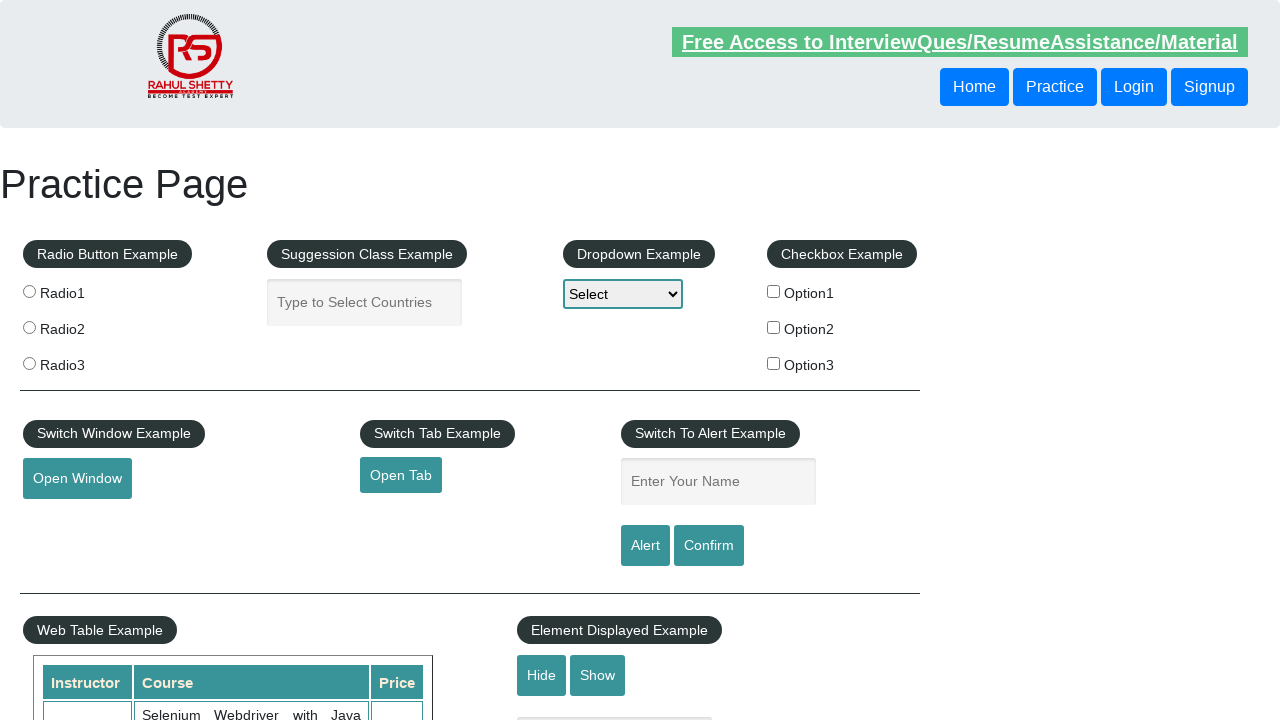

Retrieved course name text: Broken Link
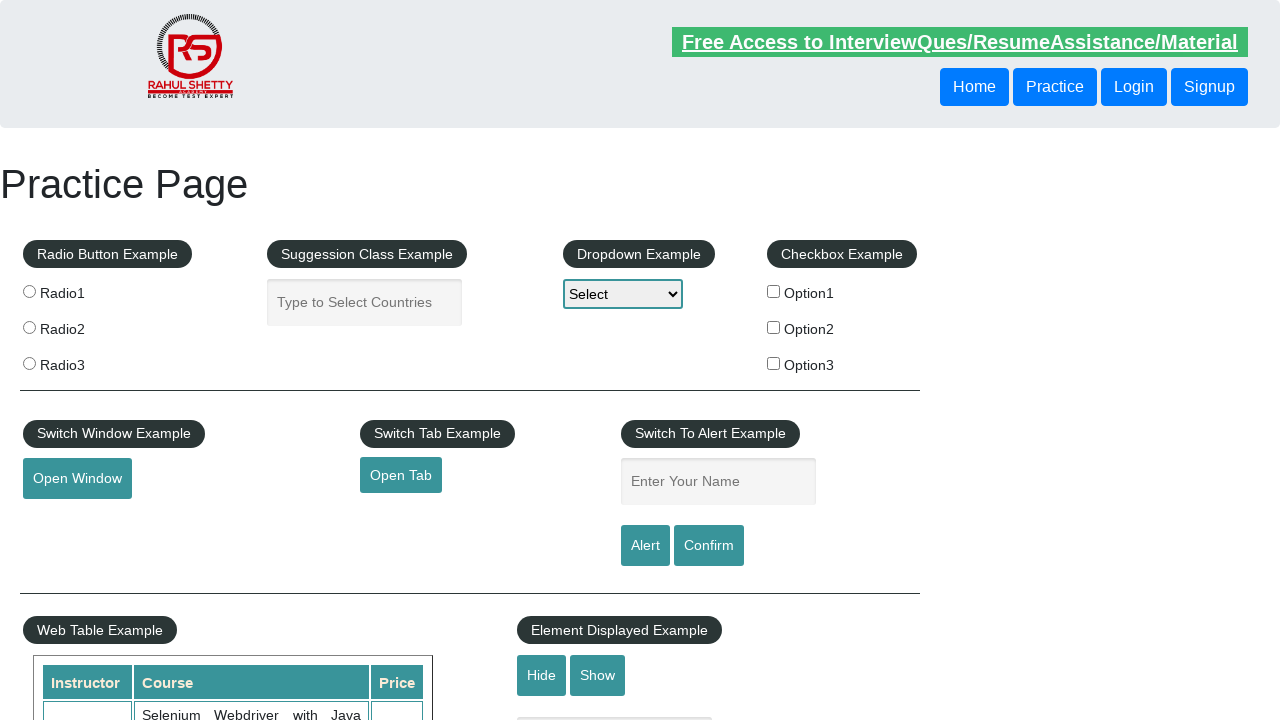

Retrieved course name text: Dummy Content for Testing.
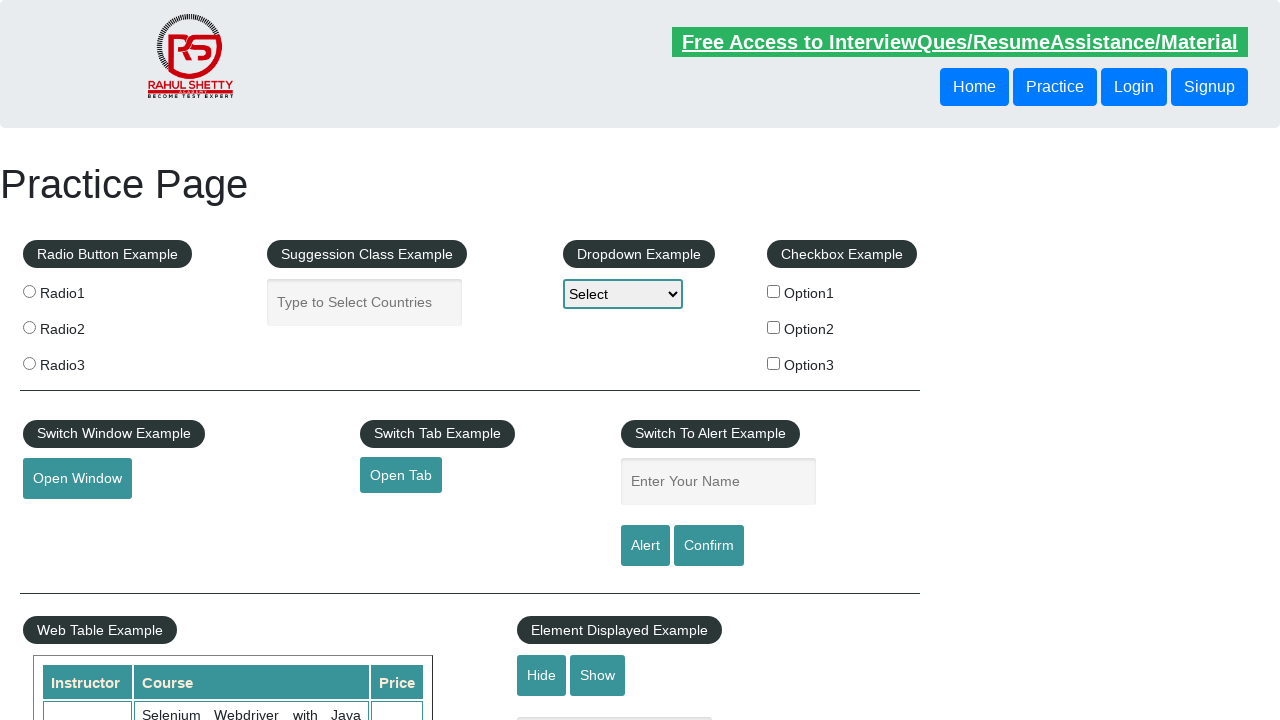

Retrieved course name text: Dummy Content for Testing.
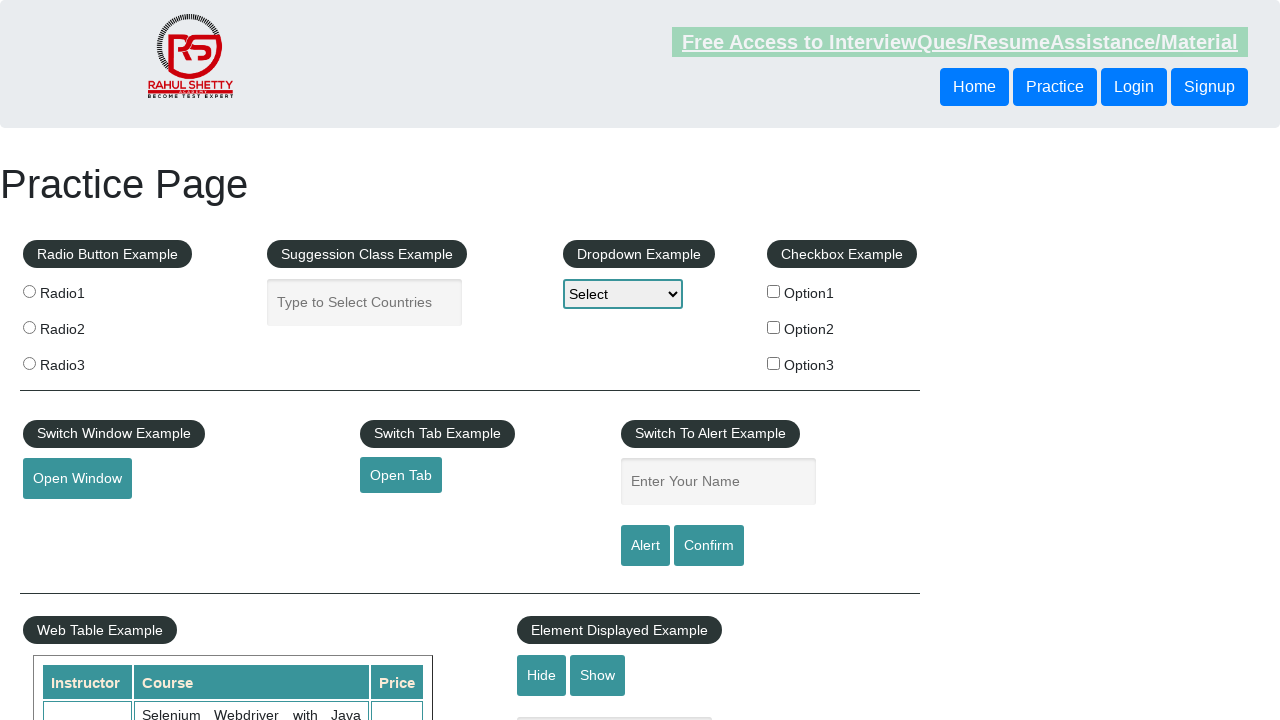

Retrieved course name text: Dummy Content for Testing.
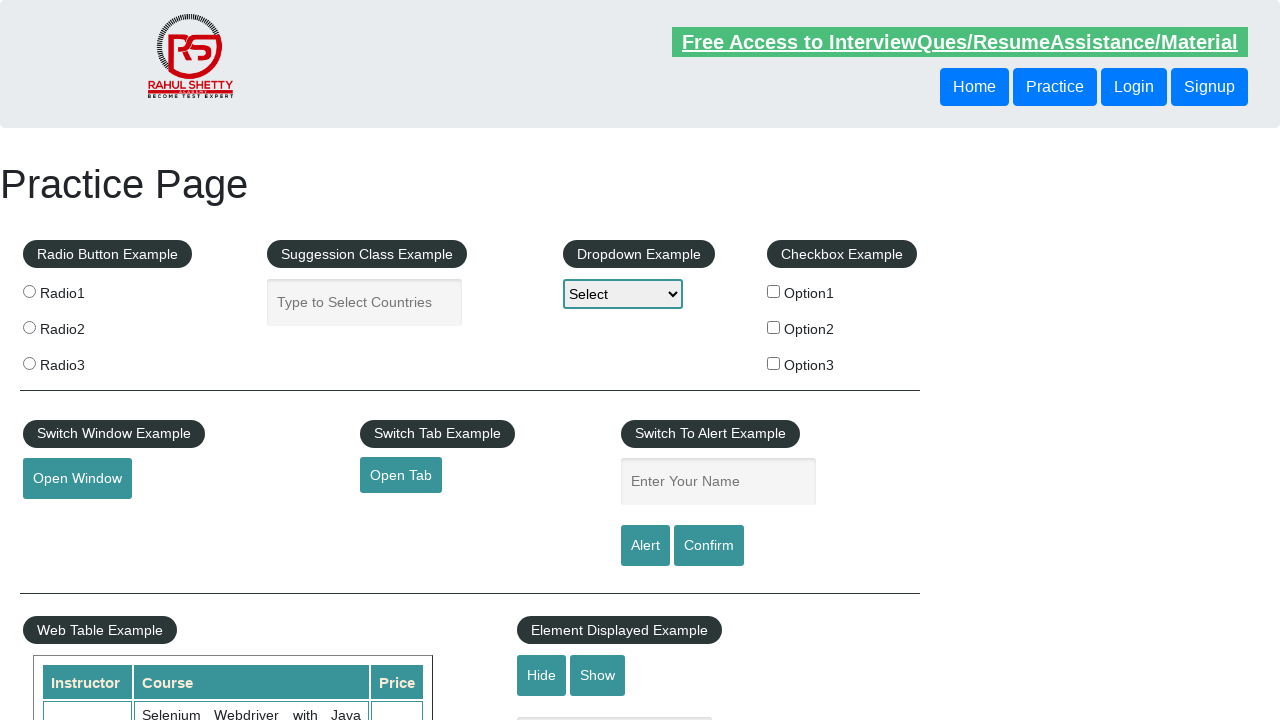

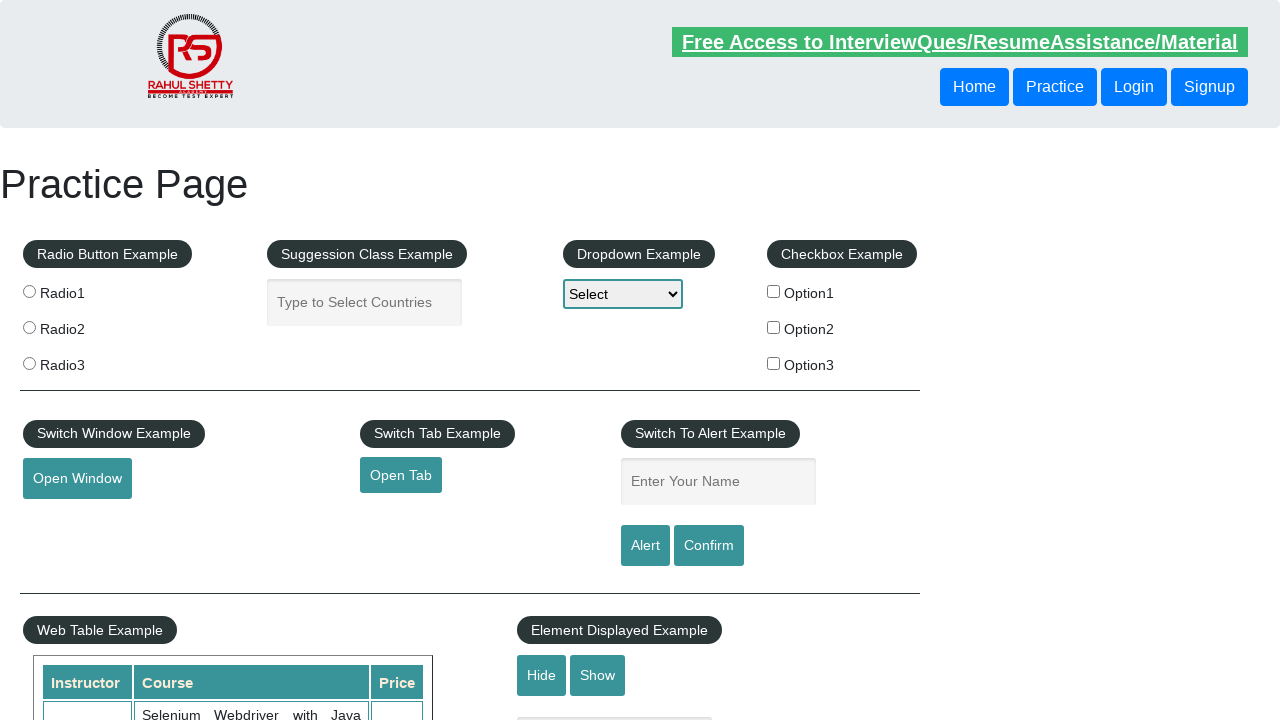